Tests browser navigation history by navigating through multiple pages and using back, forward, and refresh

Starting URL: https://bonigarcia.dev/selenium-webdriver-java/navigation1.html

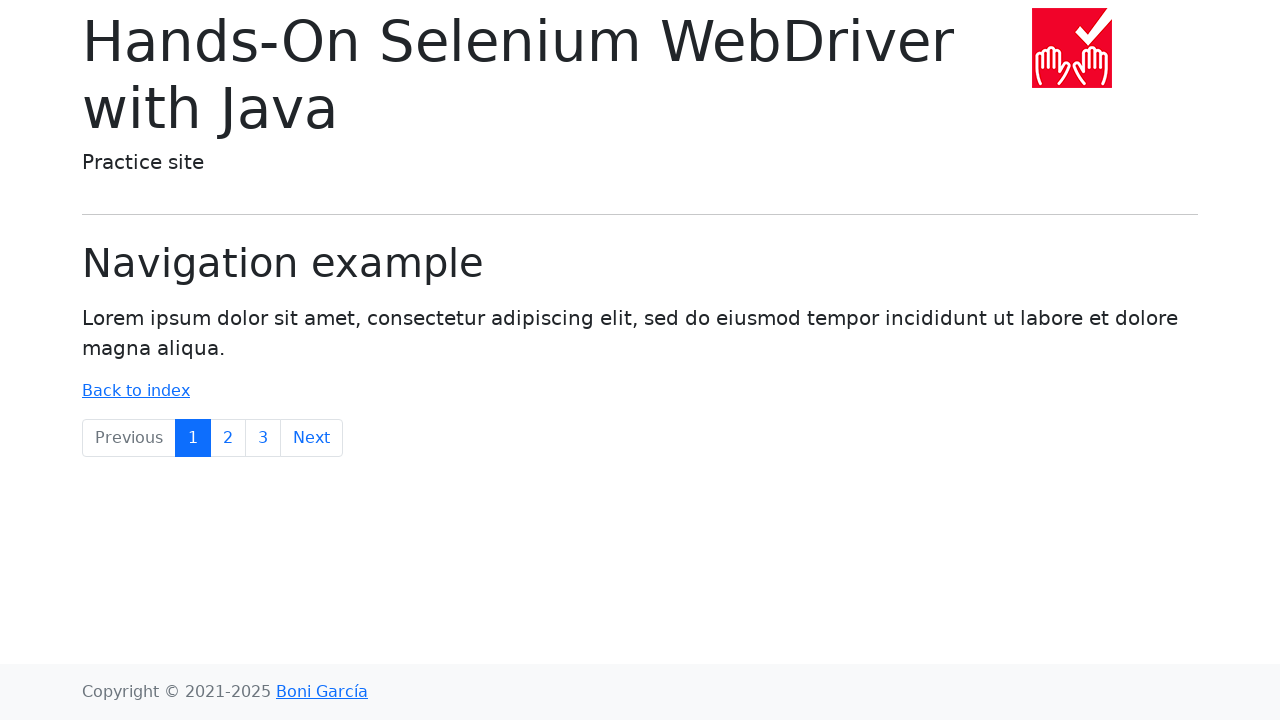

Navigated to navigation2.html
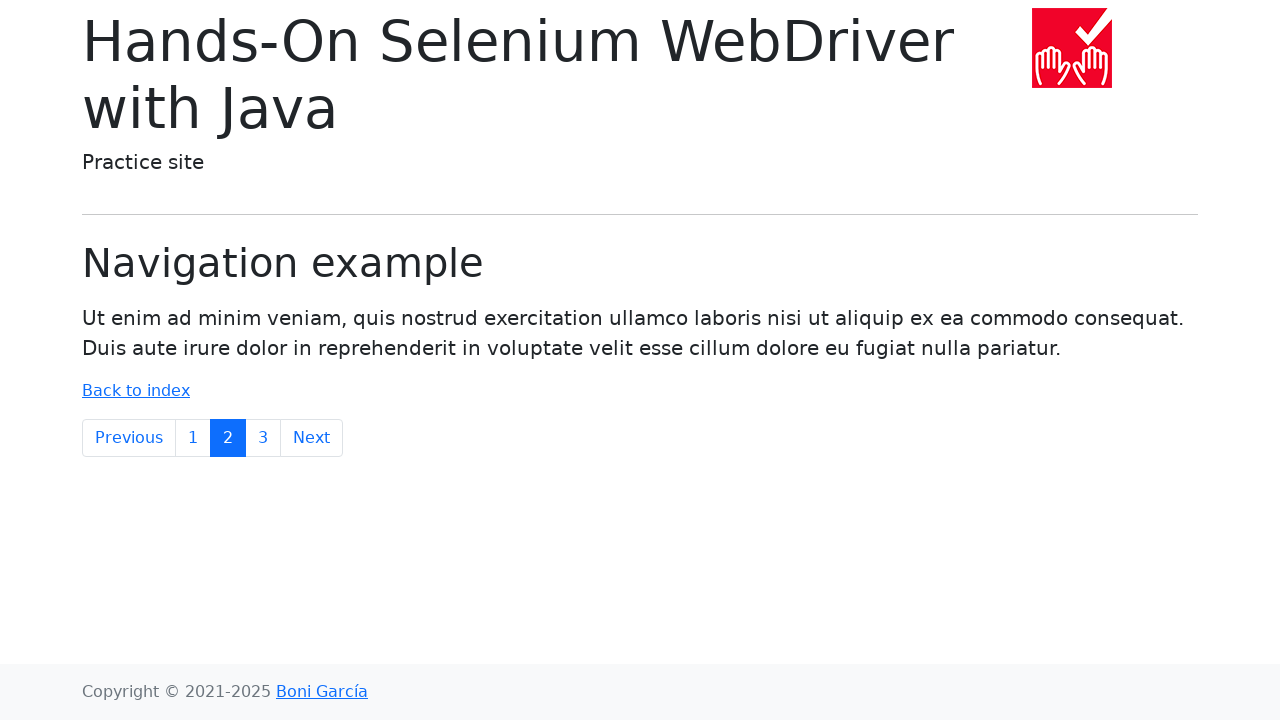

Navigated to navigation3.html
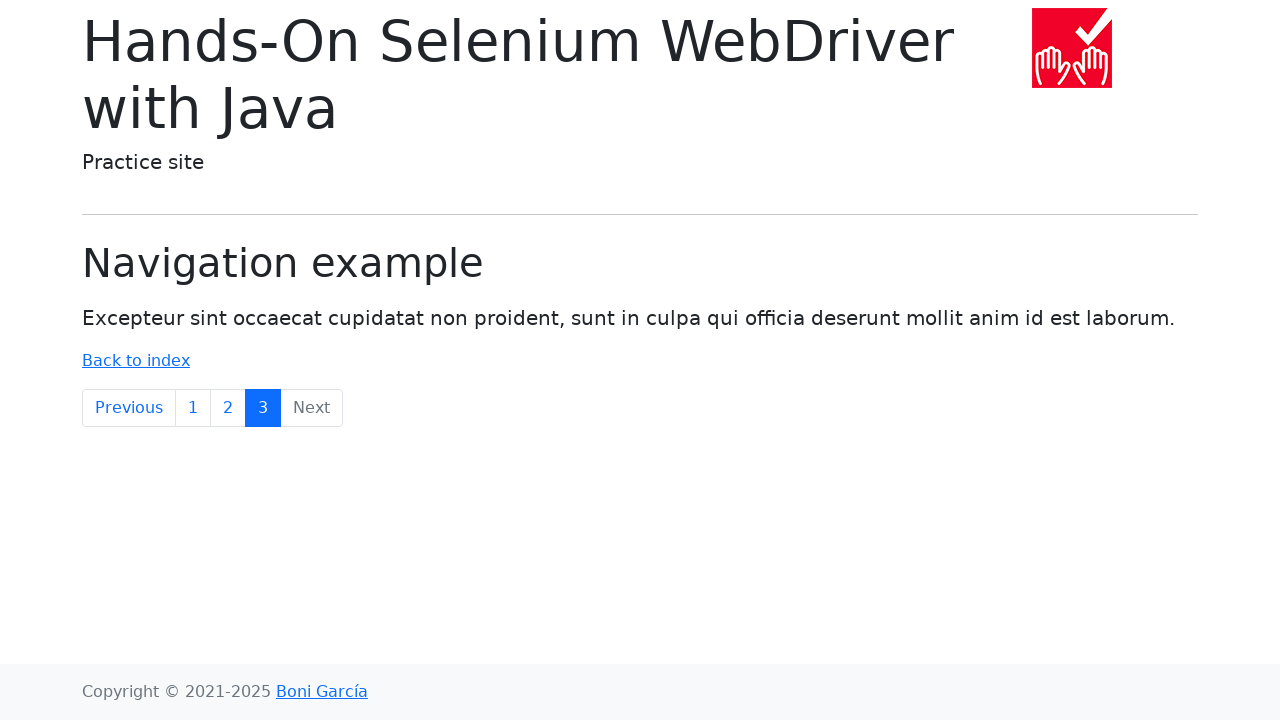

Navigated back to navigation2.html using browser back button
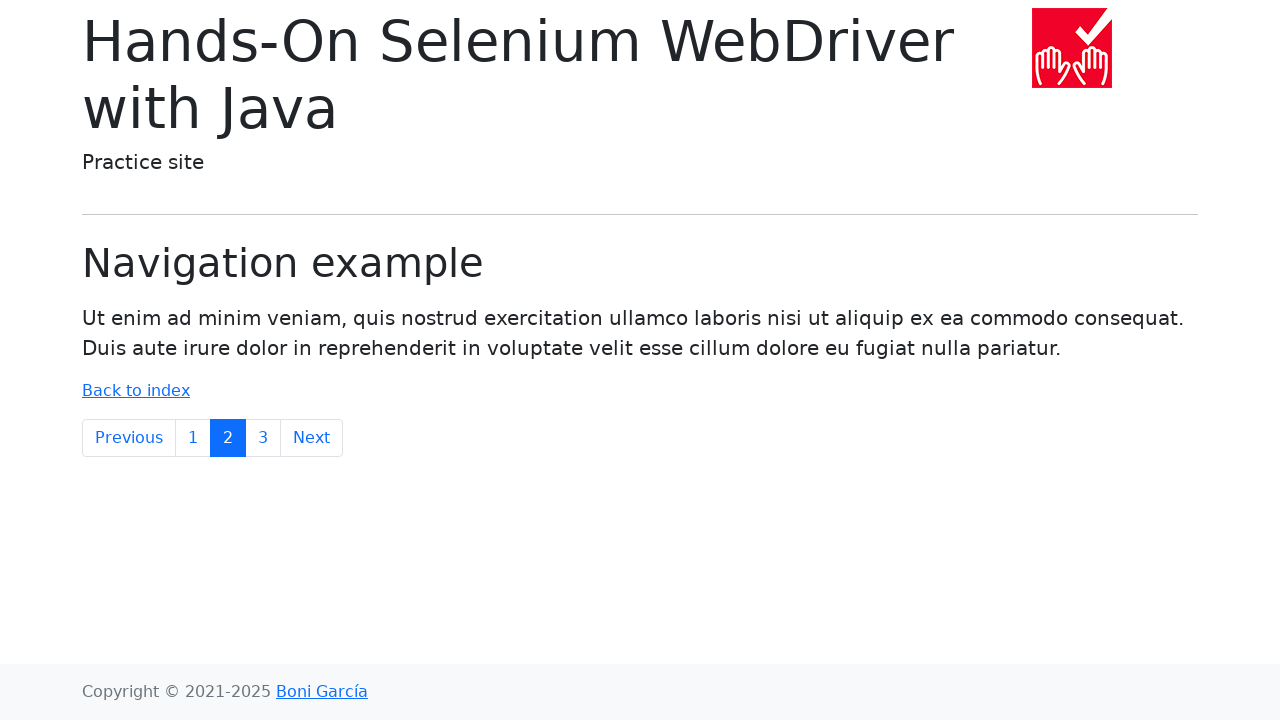

Navigated forward to navigation3.html using browser forward button
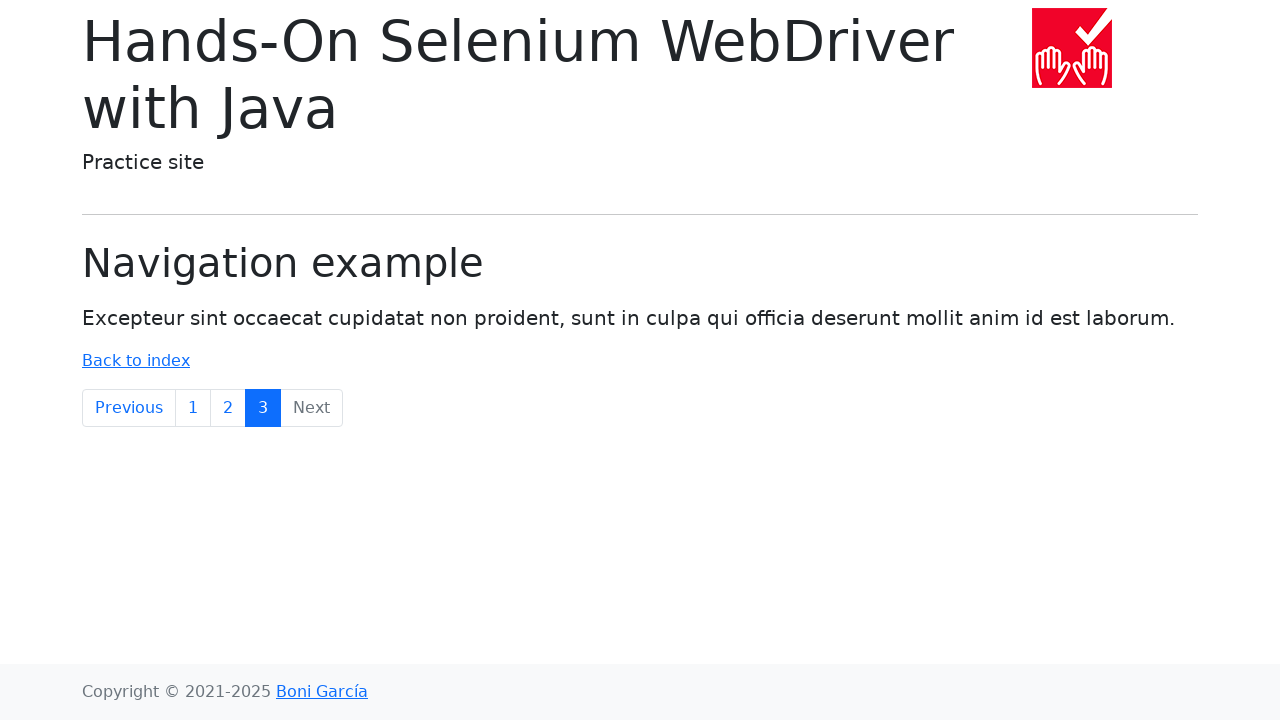

Refreshed the current page
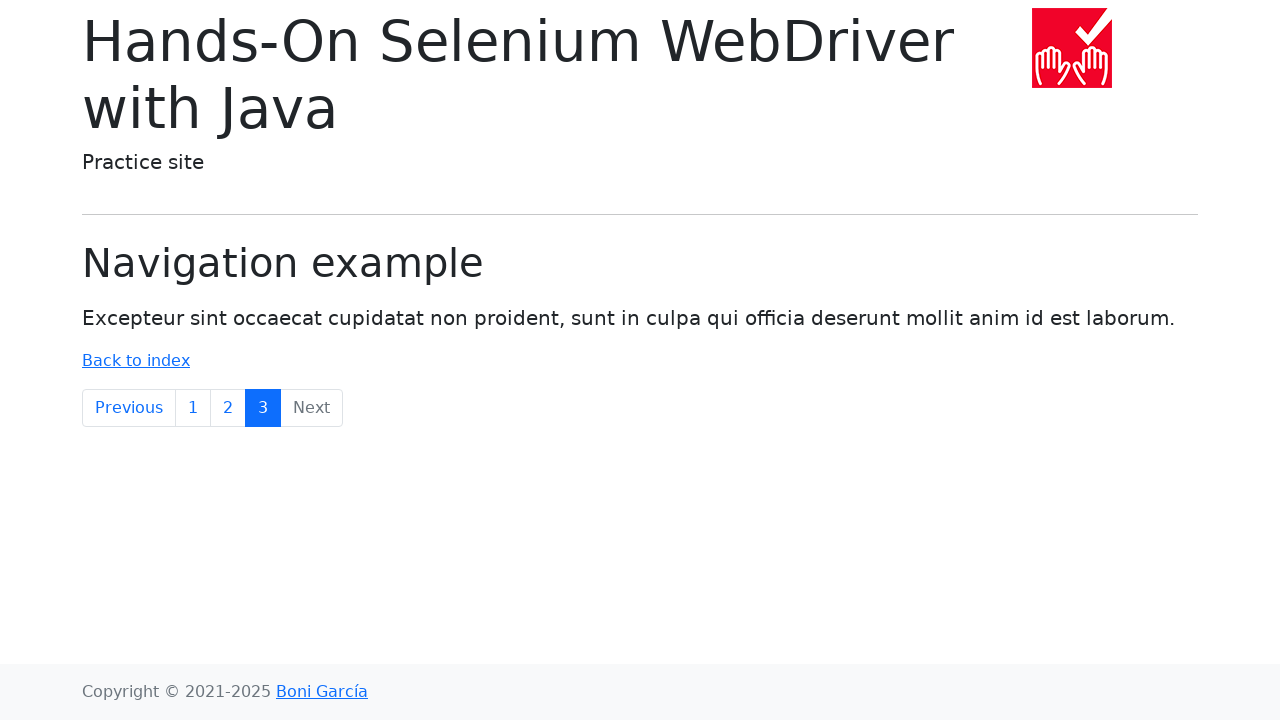

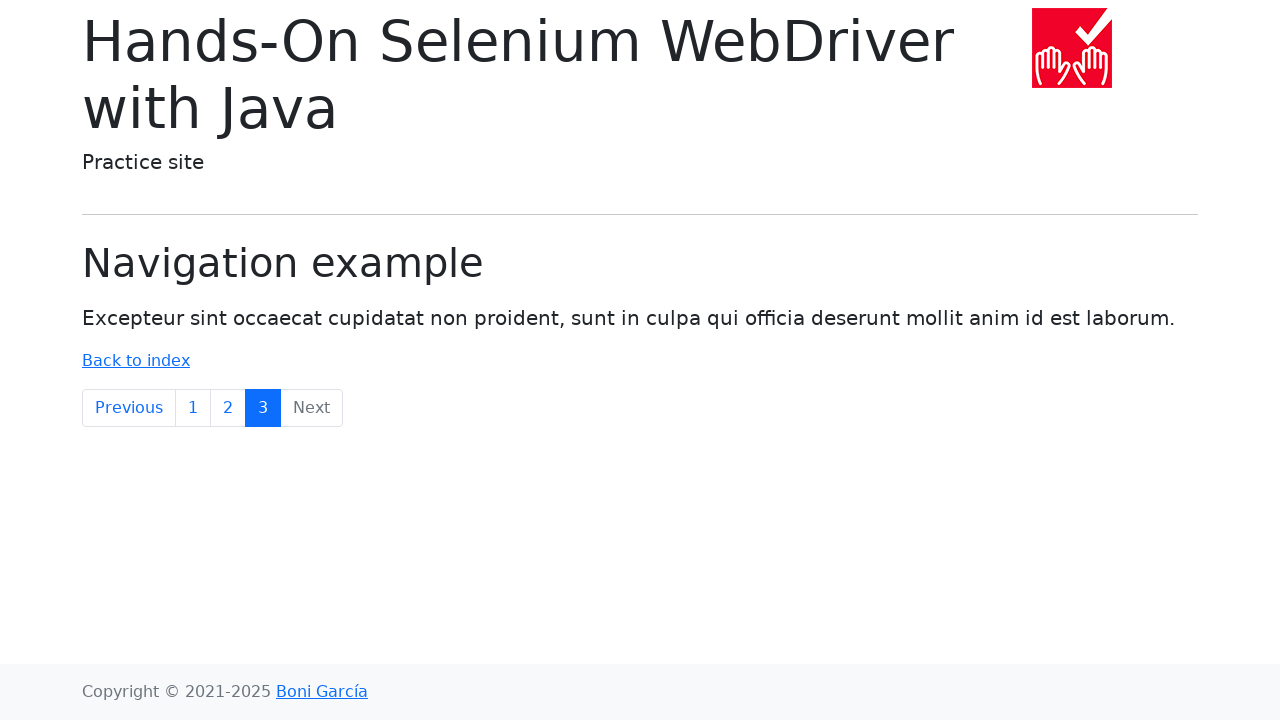